Tests iframe switching functionality by navigating to the jQuery UI switchClass demo page, switching to the demo iframe, and clicking the demo button.

Starting URL: https://jqueryui.com/switchClass/

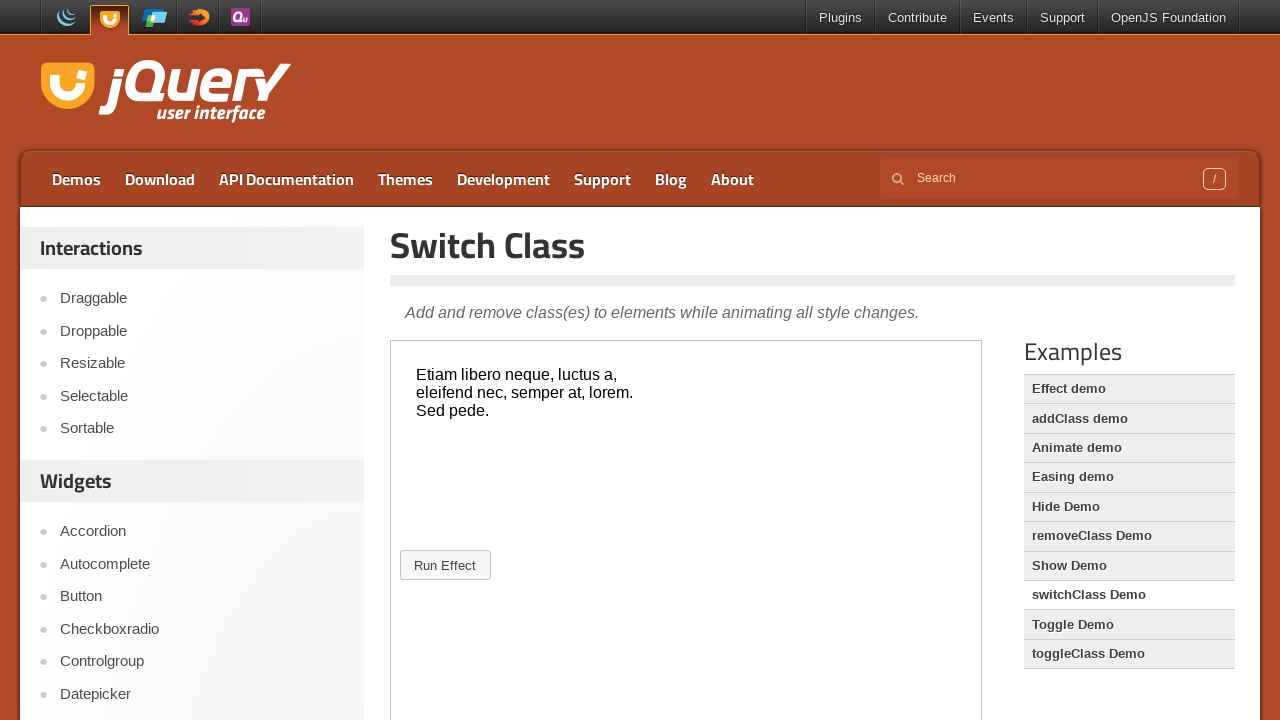

Navigated to jQuery UI switchClass demo page
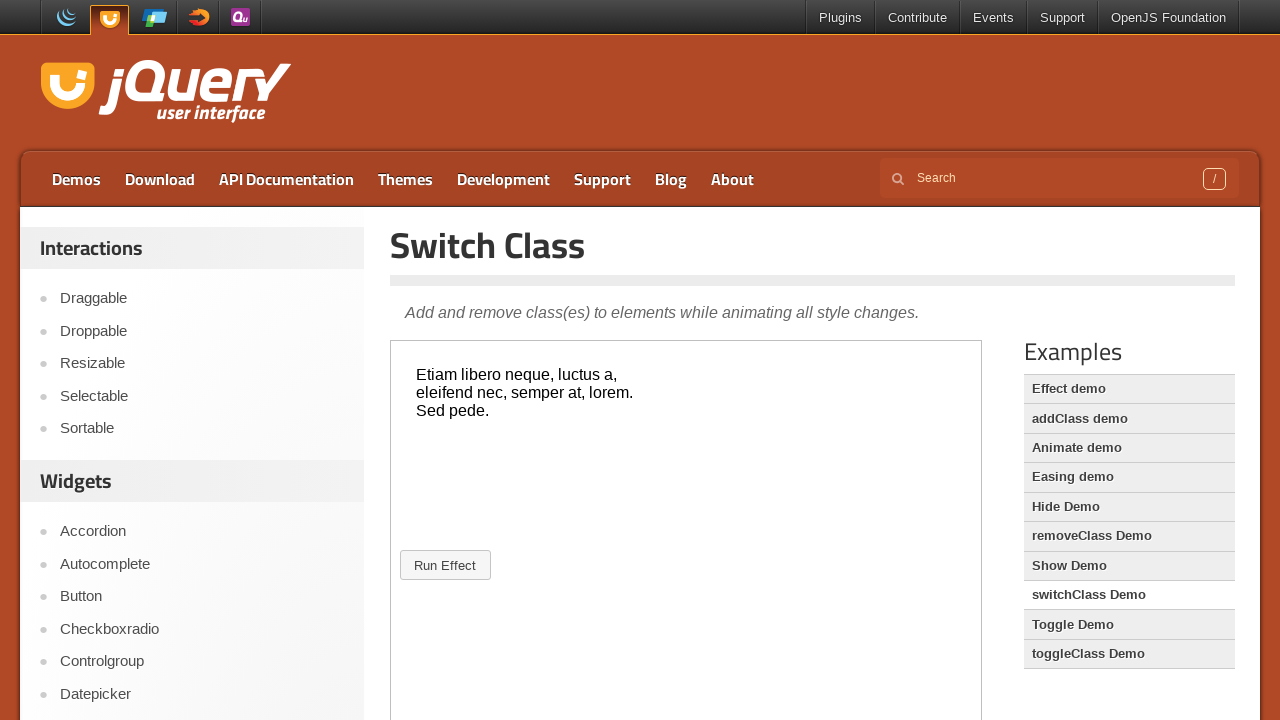

Located the demo iframe
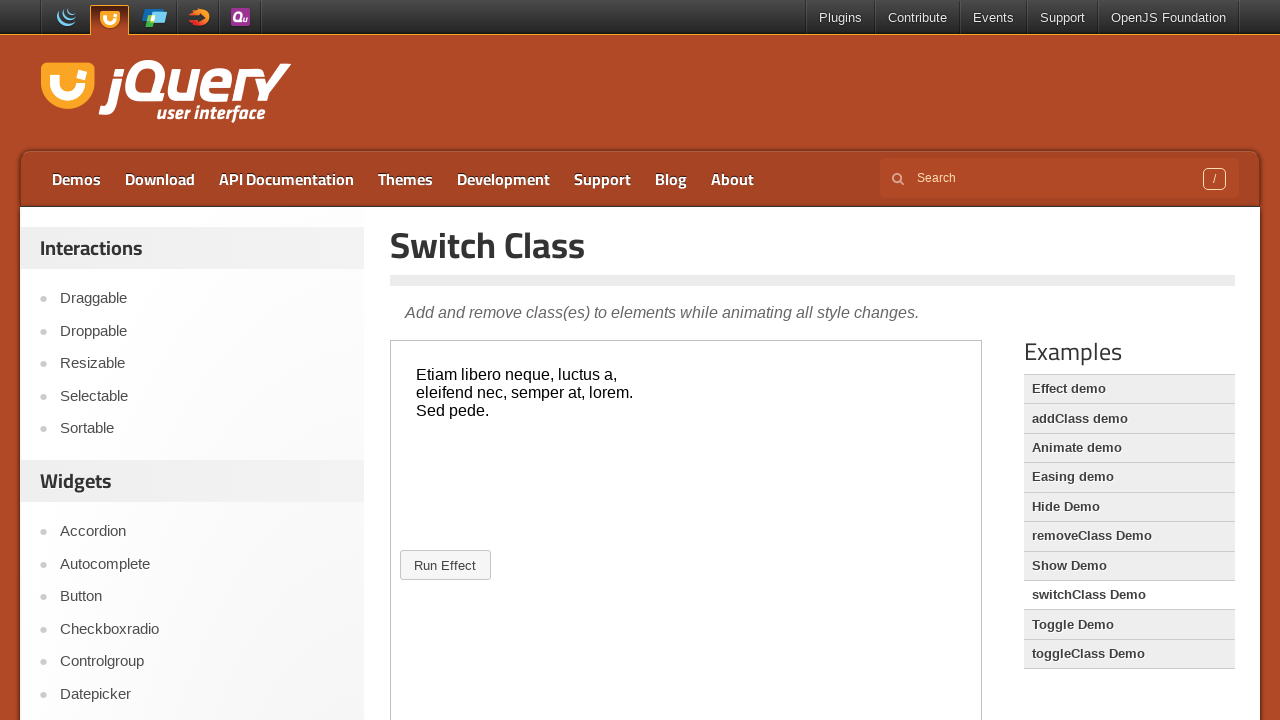

Clicked the demo button inside the iframe at (445, 565) on iframe.demo-frame >> nth=0 >> internal:control=enter-frame >> #button
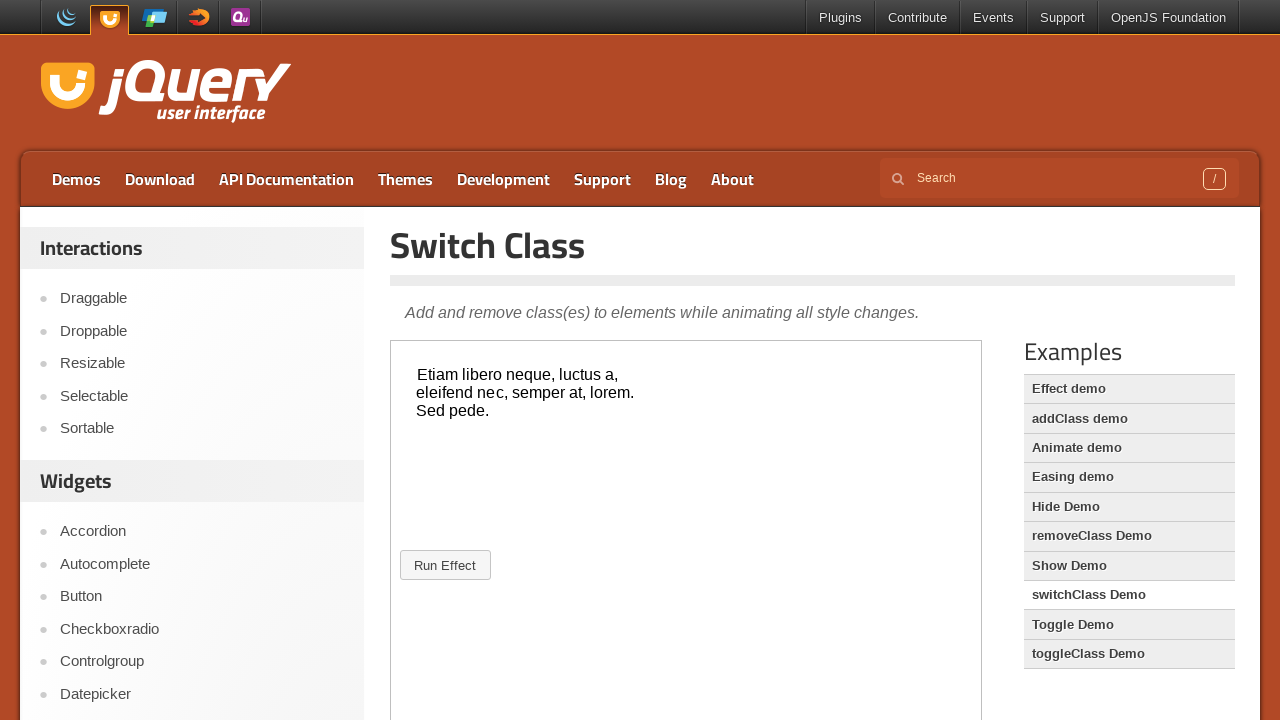

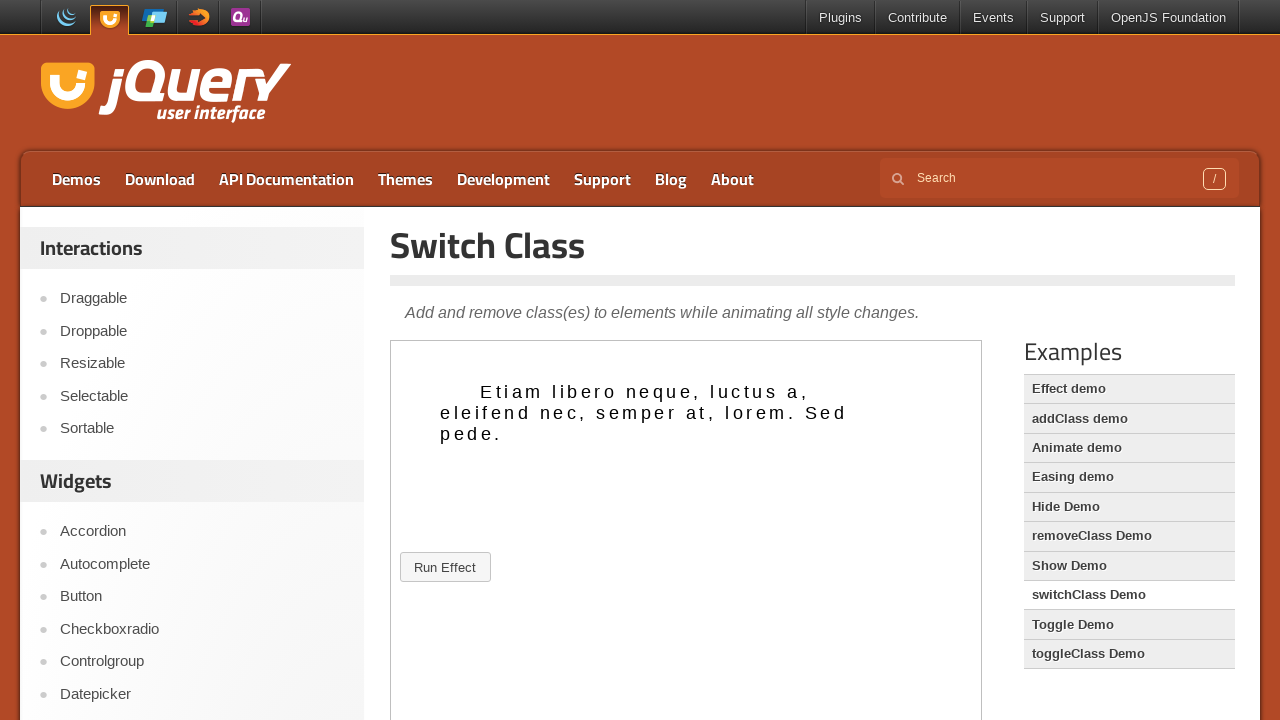